Tests dynamic loading by clicking on Example 2, triggering the start button, and verifying that "Hello World!" text appears after loading.

Starting URL: http://the-internet.herokuapp.com/dynamic_loading

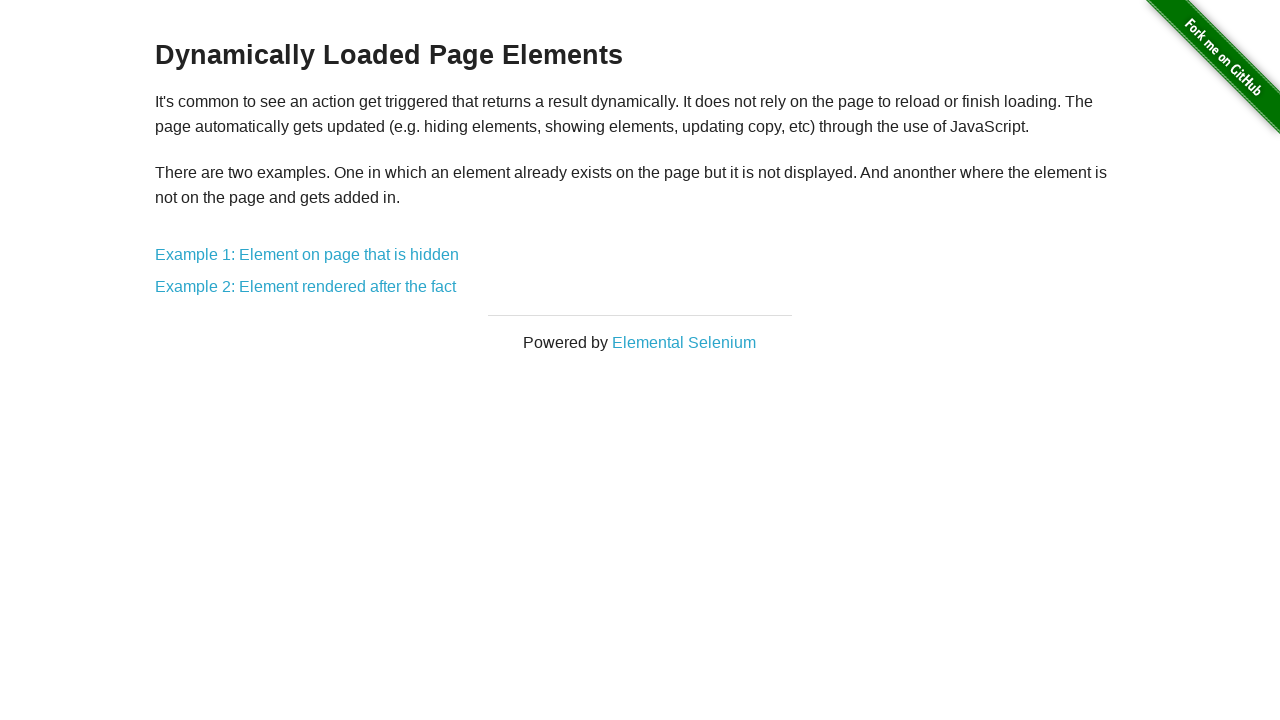

Clicked on Example 2 link at (306, 287) on text=Example 2
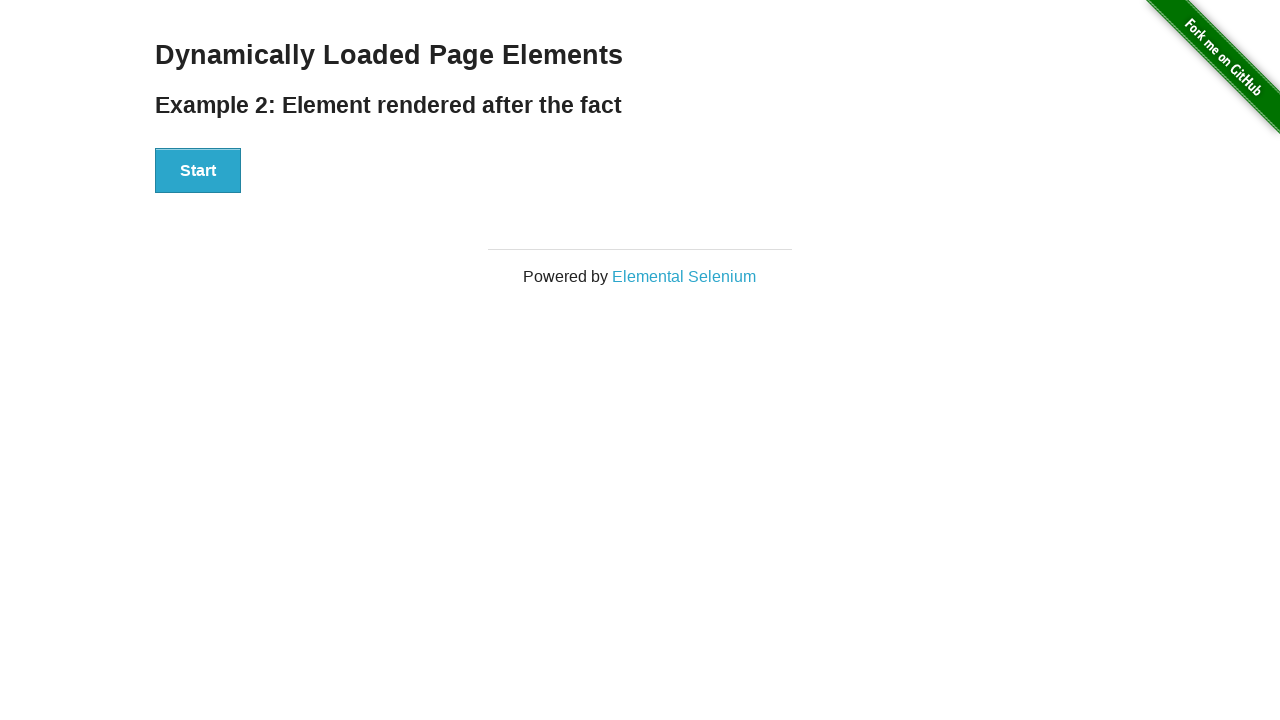

Clicked the start button to trigger dynamic loading at (198, 171) on xpath=//div[@id='start']/button
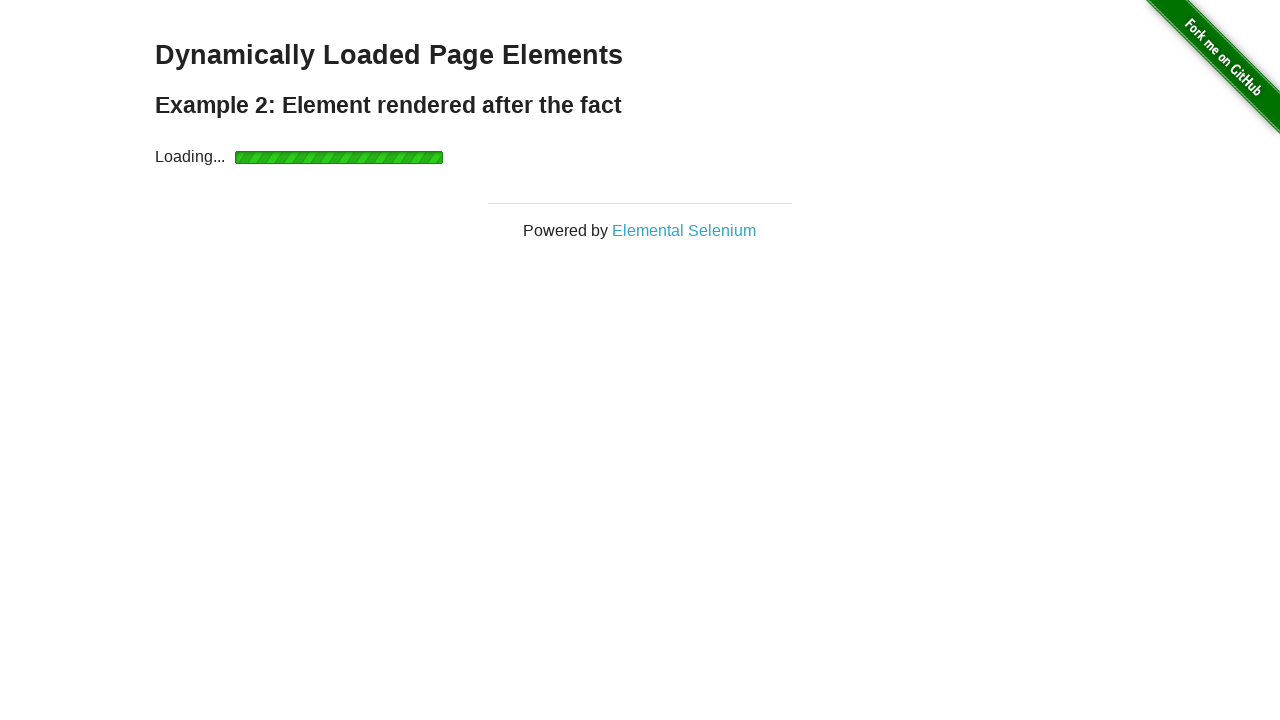

Verified 'Hello World!' text appeared after loading completed
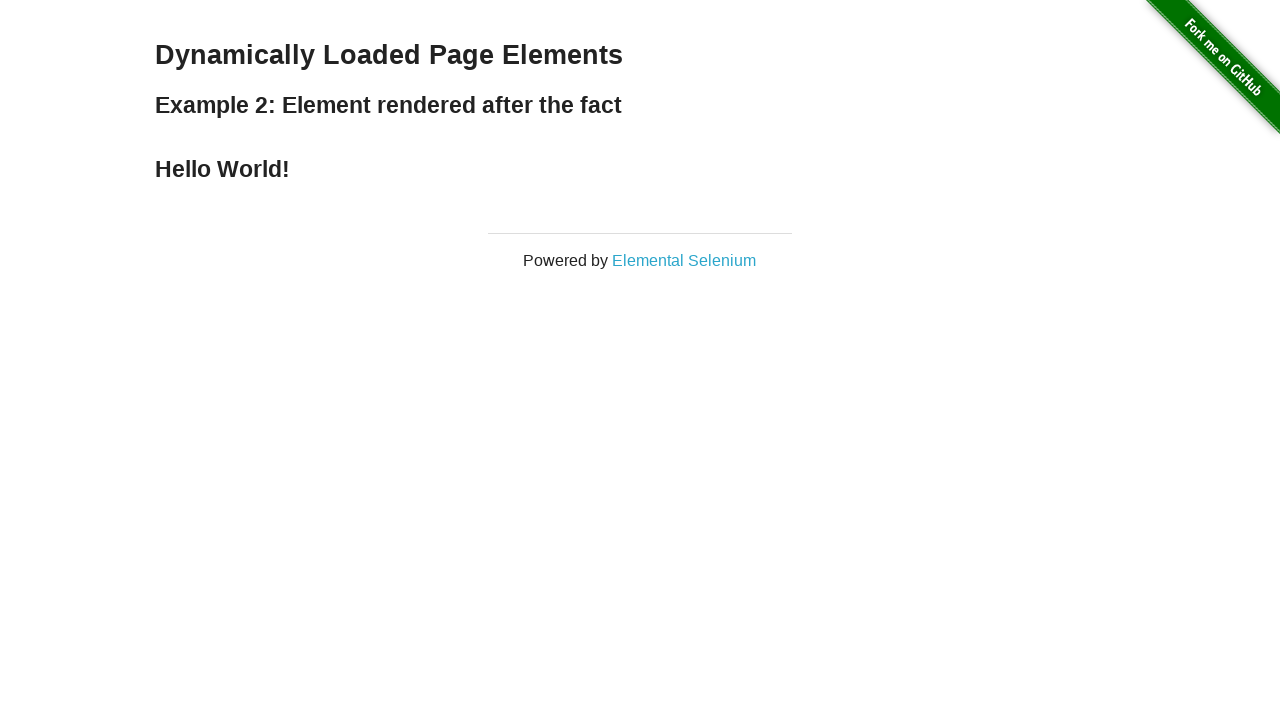

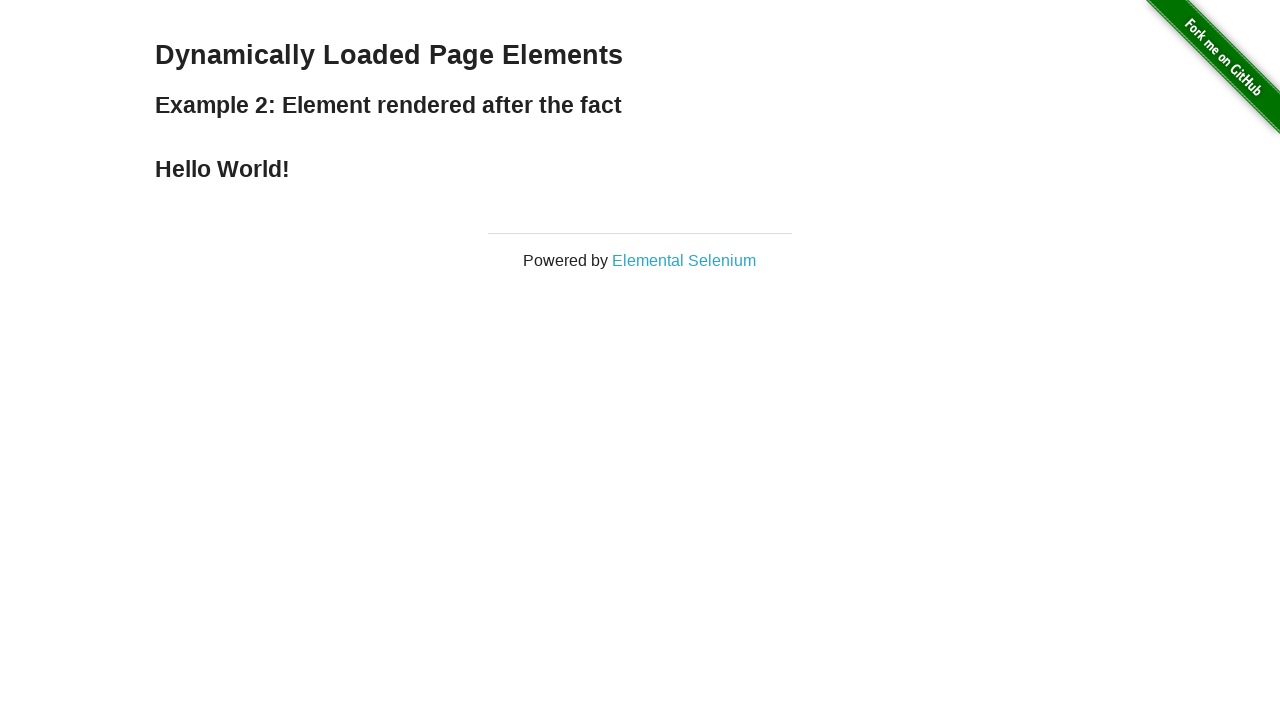